Tests dynamic control functionality by toggling a checkbox's visibility using a toggle button, verifying the checkbox appears and disappears

Starting URL: https://training-support.net/webelements/dynamic-controls

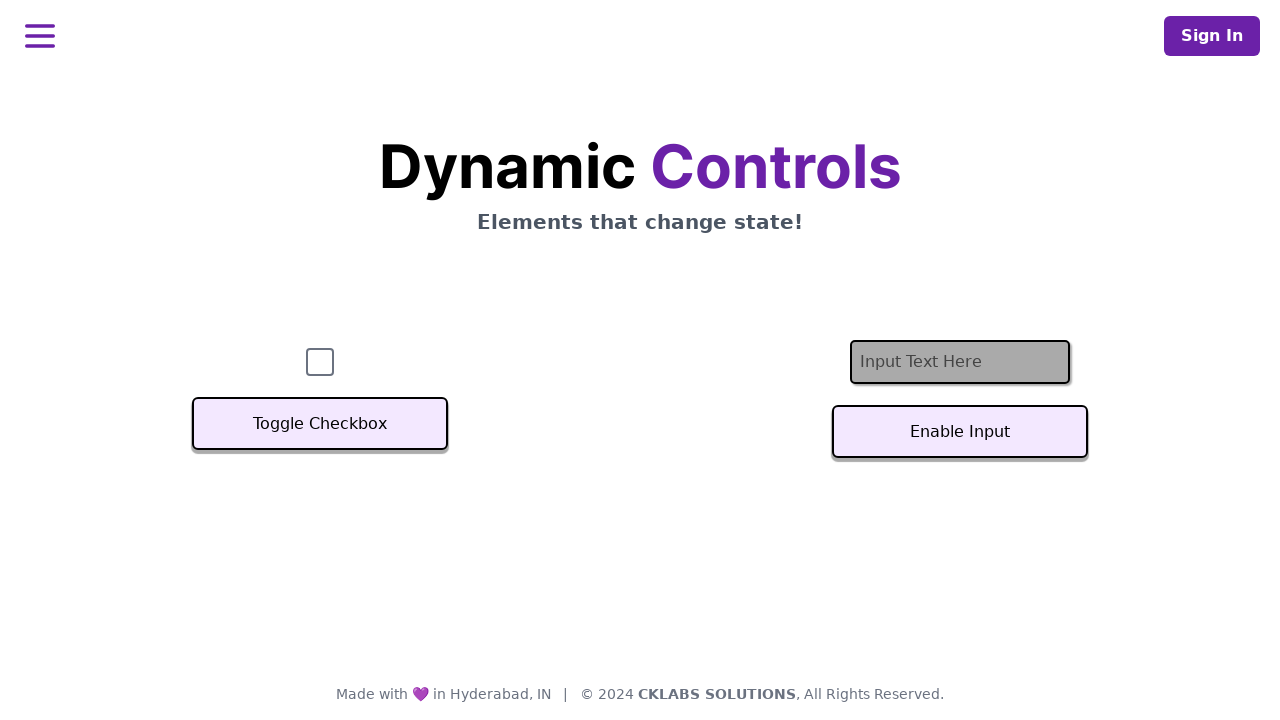

Waited for checkbox to be visible initially
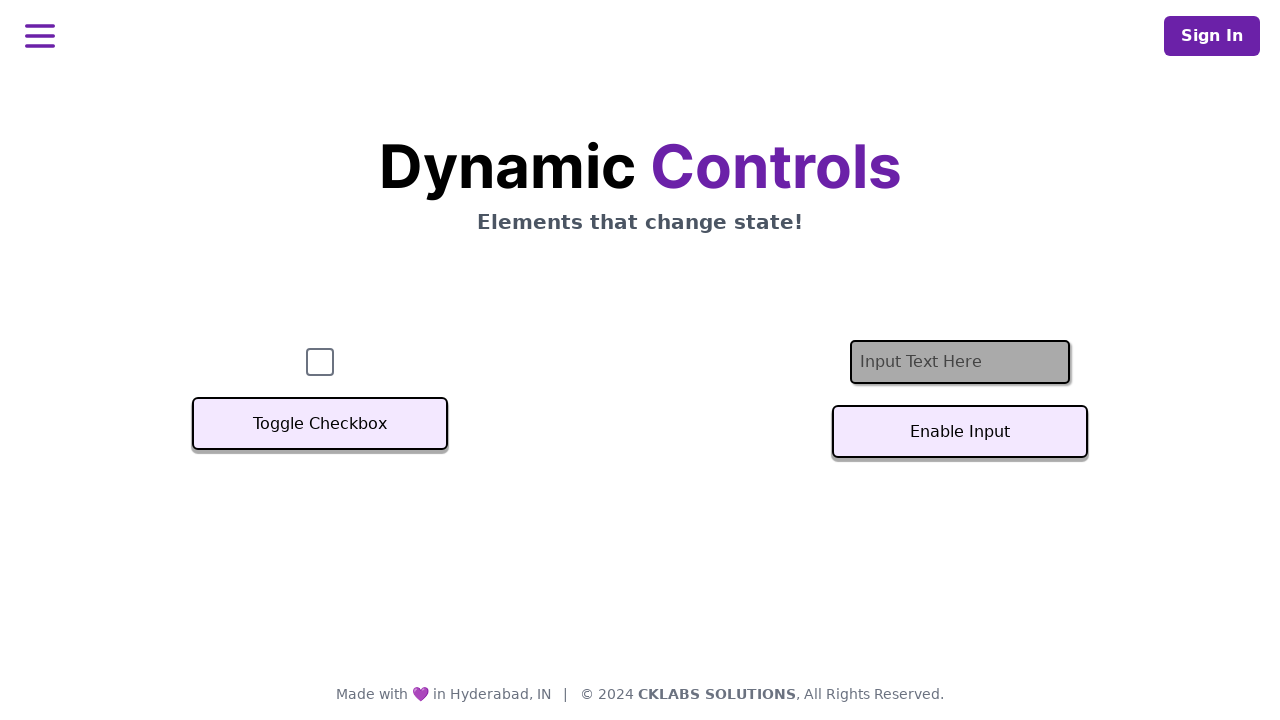

Clicked toggle button to hide the checkbox at (320, 424) on xpath=//button[text()='Toggle Checkbox']
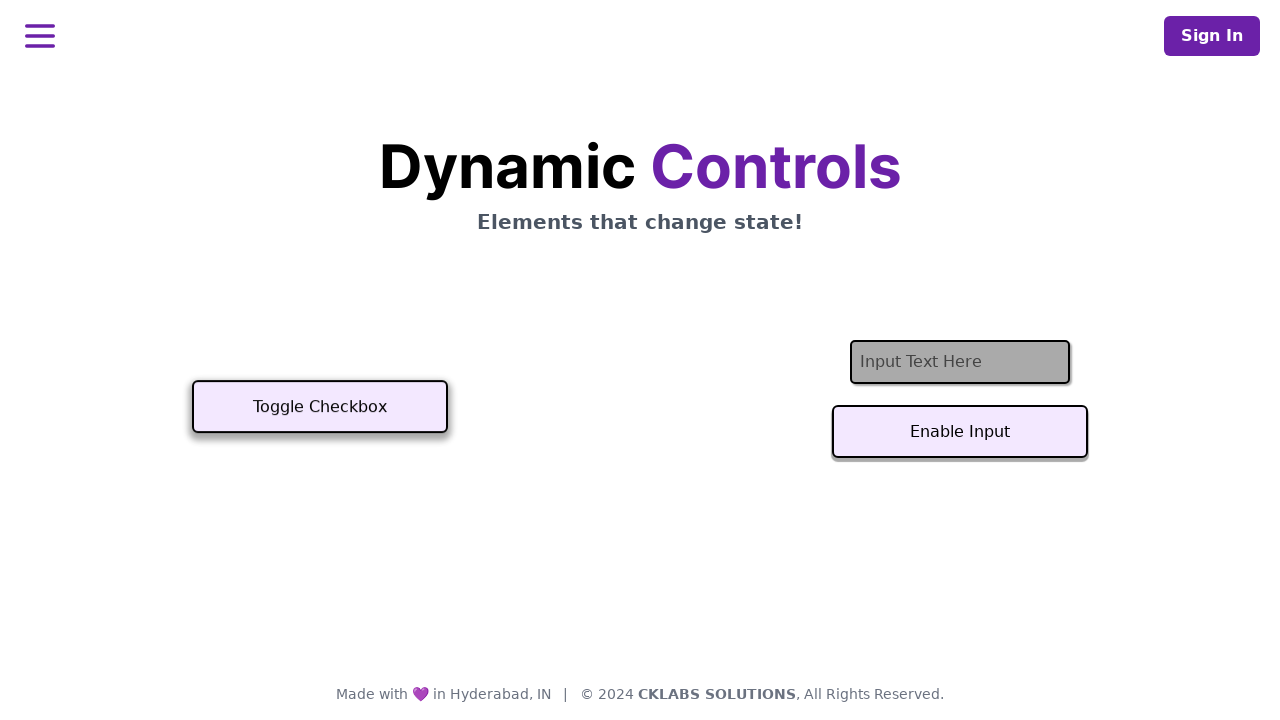

Verified checkbox is now hidden
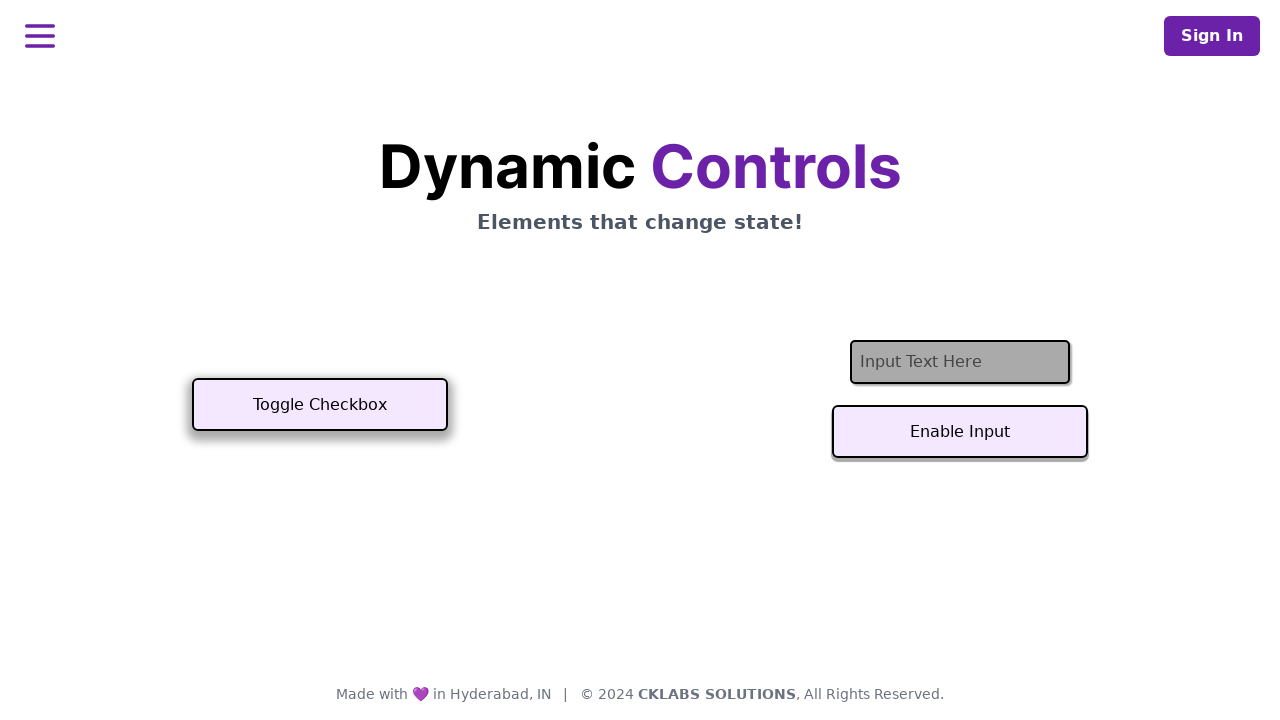

Clicked toggle button again to show the checkbox at (320, 405) on xpath=//button[text()='Toggle Checkbox']
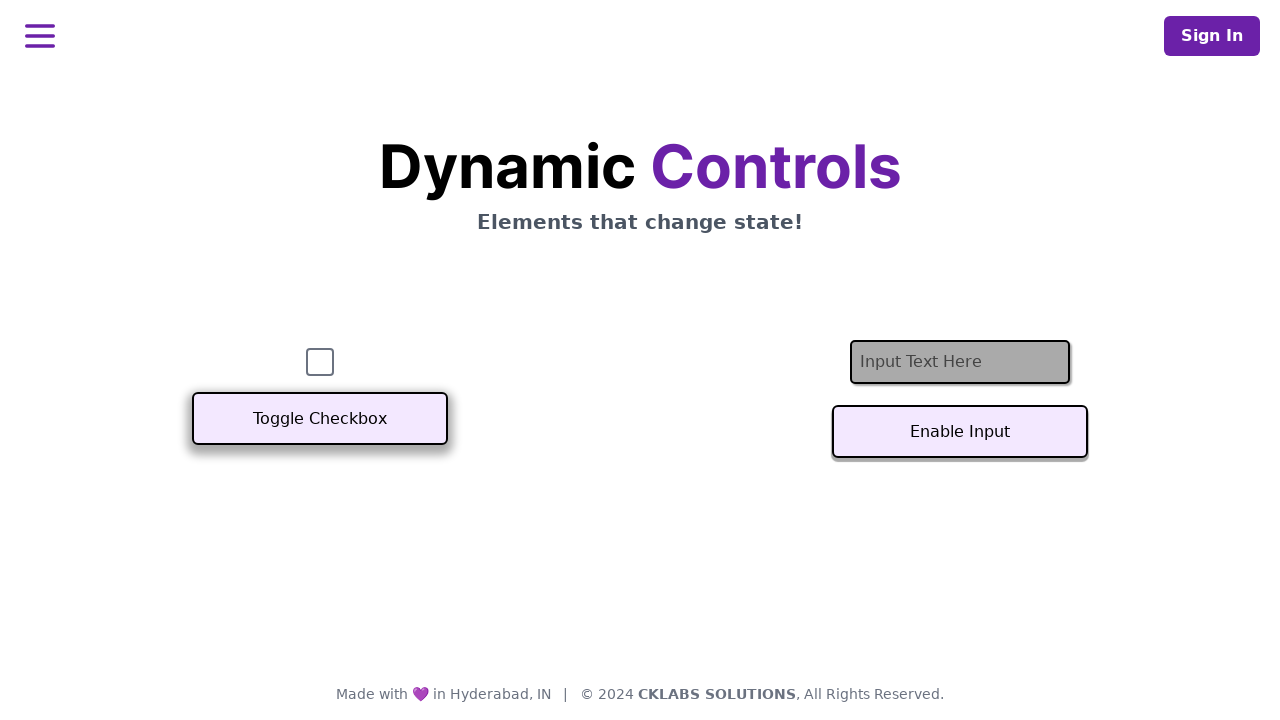

Verified checkbox is now visible again
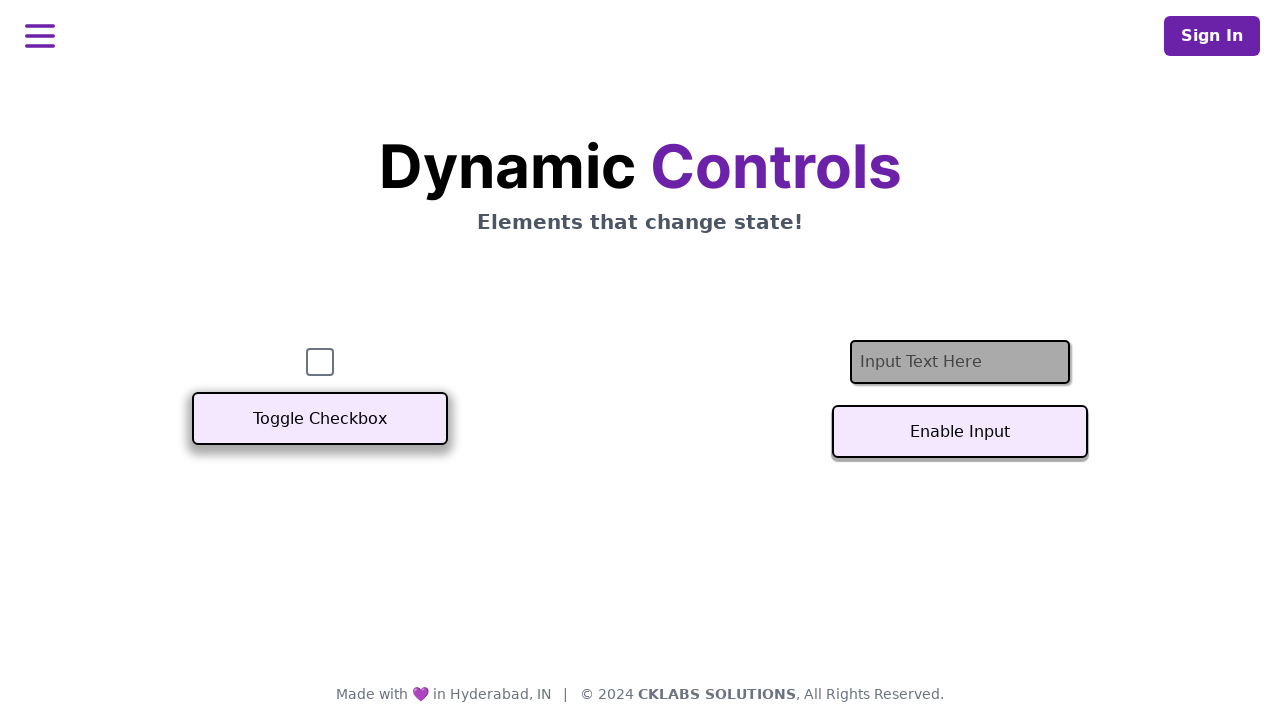

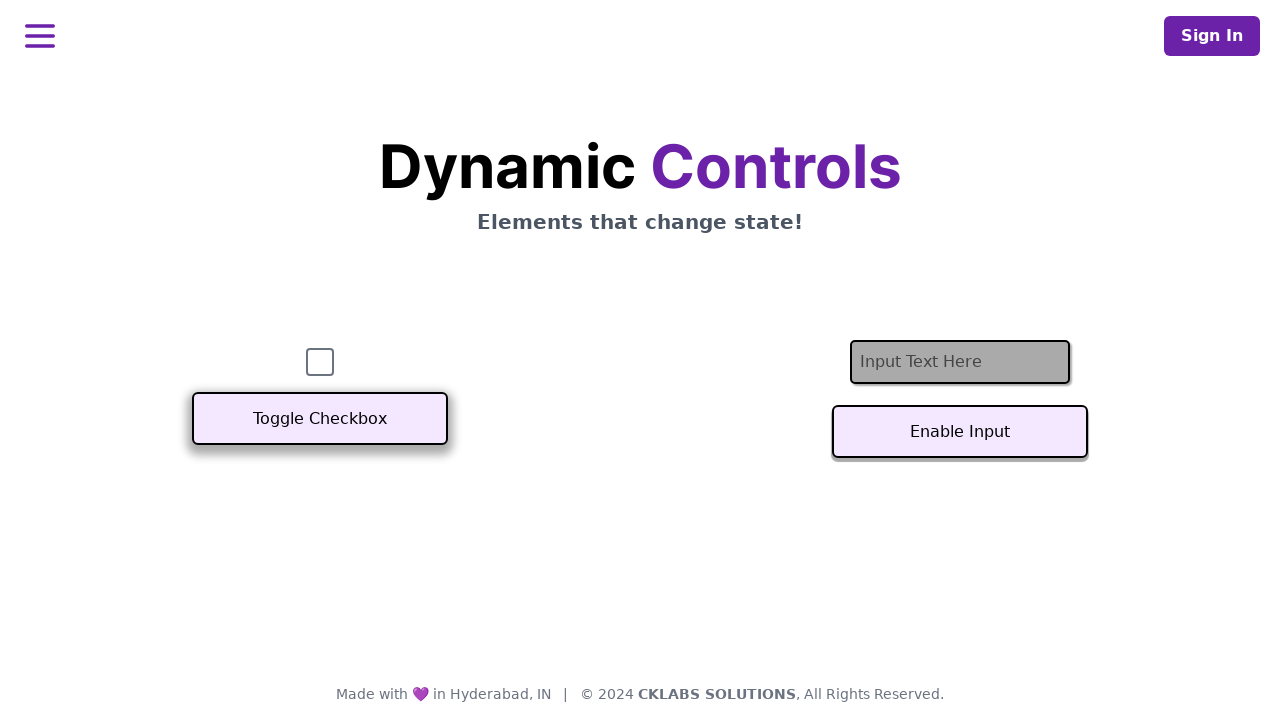